Tests dynamic properties by interacting with buttons that become enabled or visible after certain time delays

Starting URL: https://demoqa.com/dynamic-properties

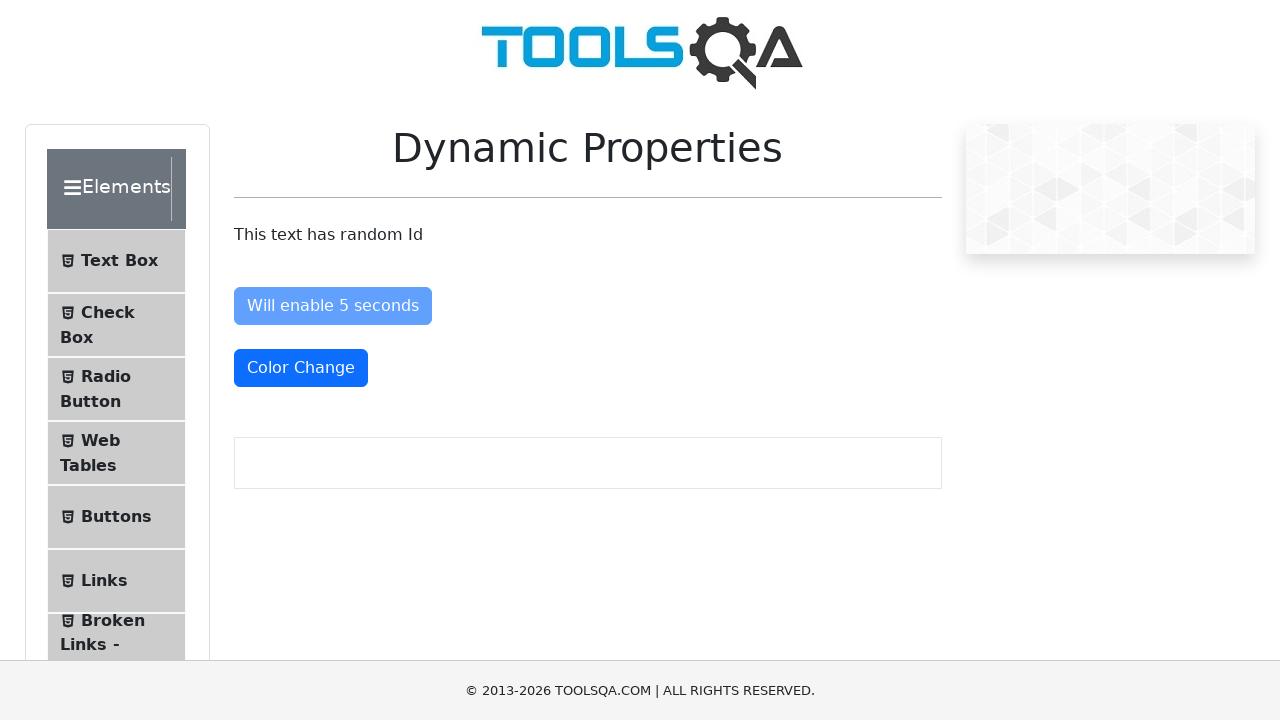

Waited for #enableAfter button to become enabled after 5 seconds
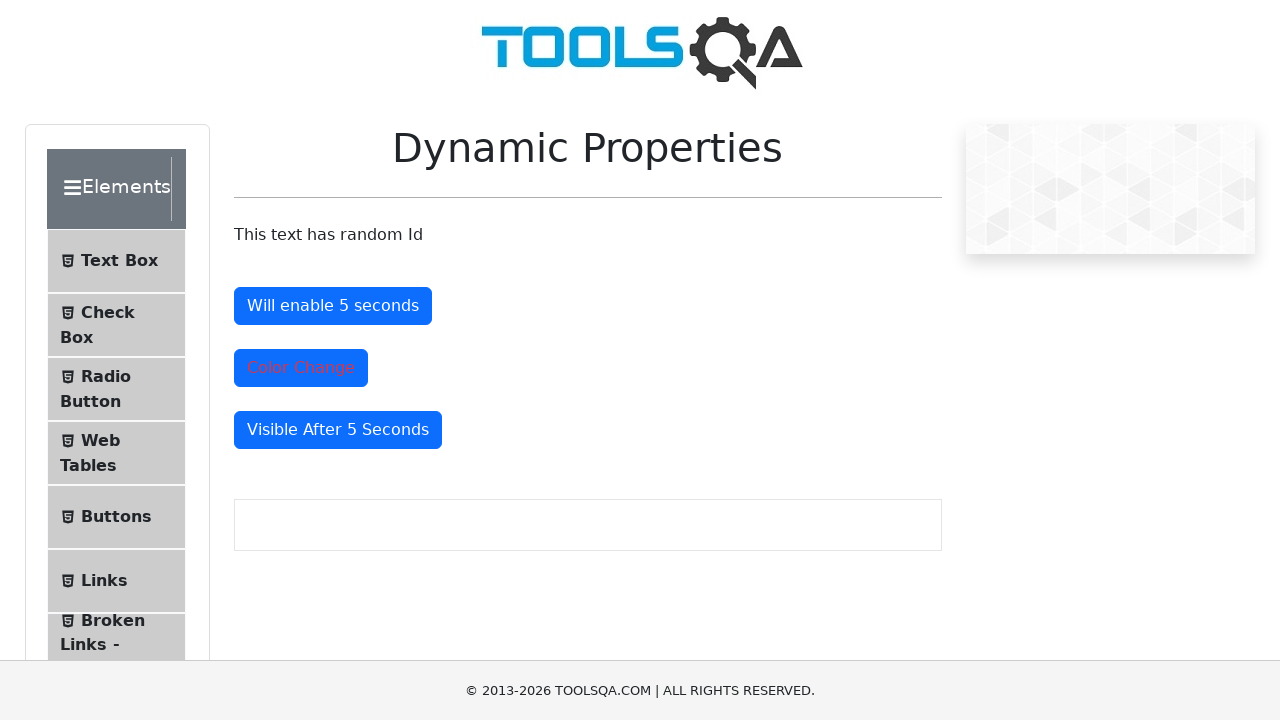

Clicked the #enableAfter button at (333, 306) on #enableAfter
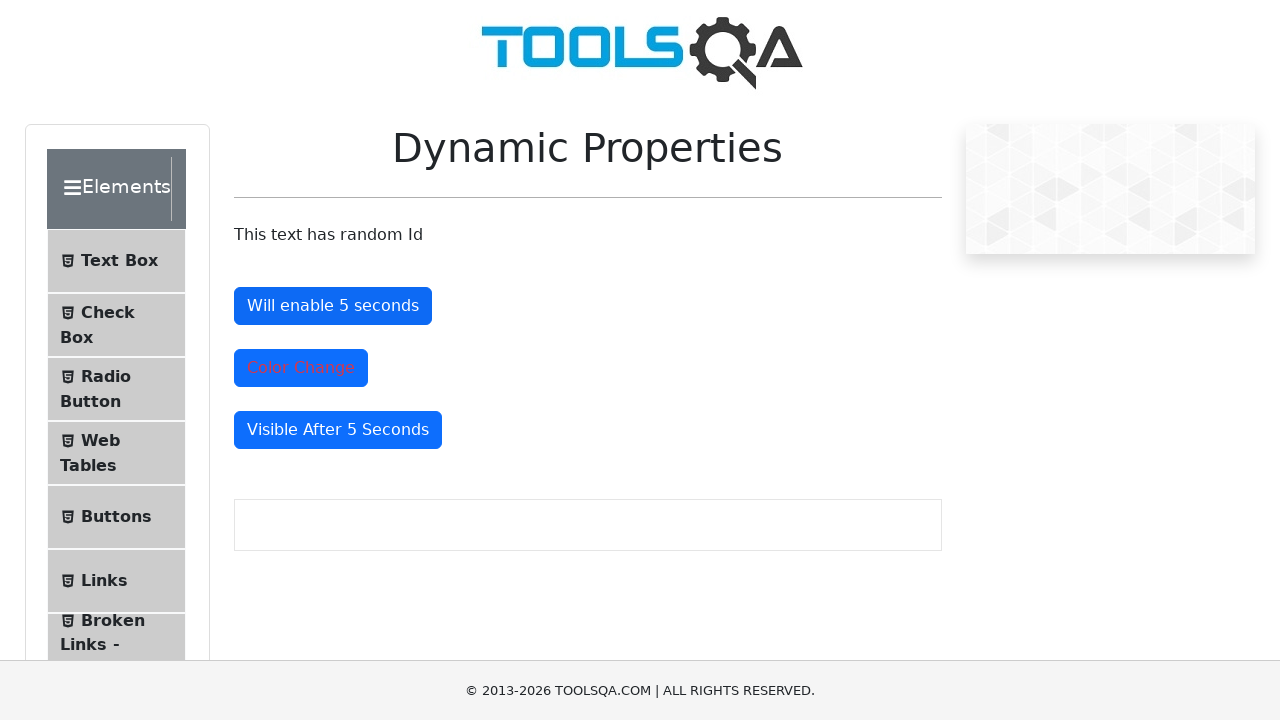

Waited for #colorChange button to change color to text-danger
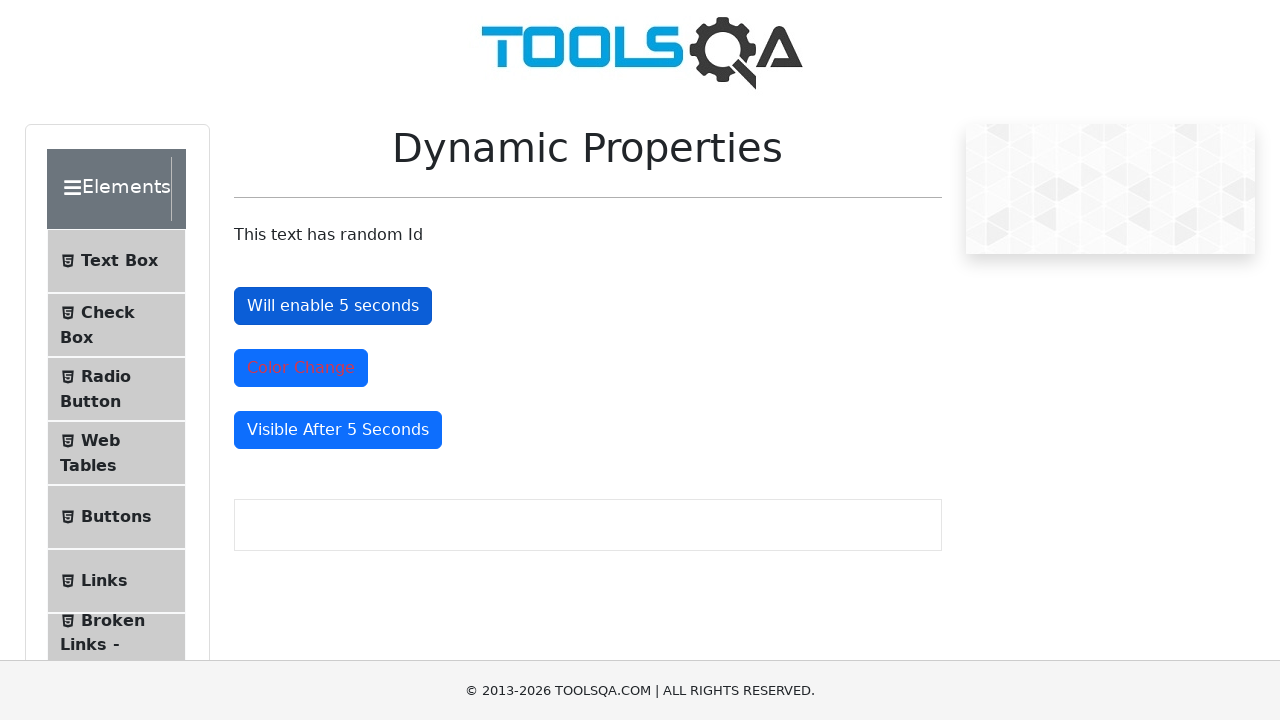

Clicked the #colorChange button at (301, 368) on #colorChange
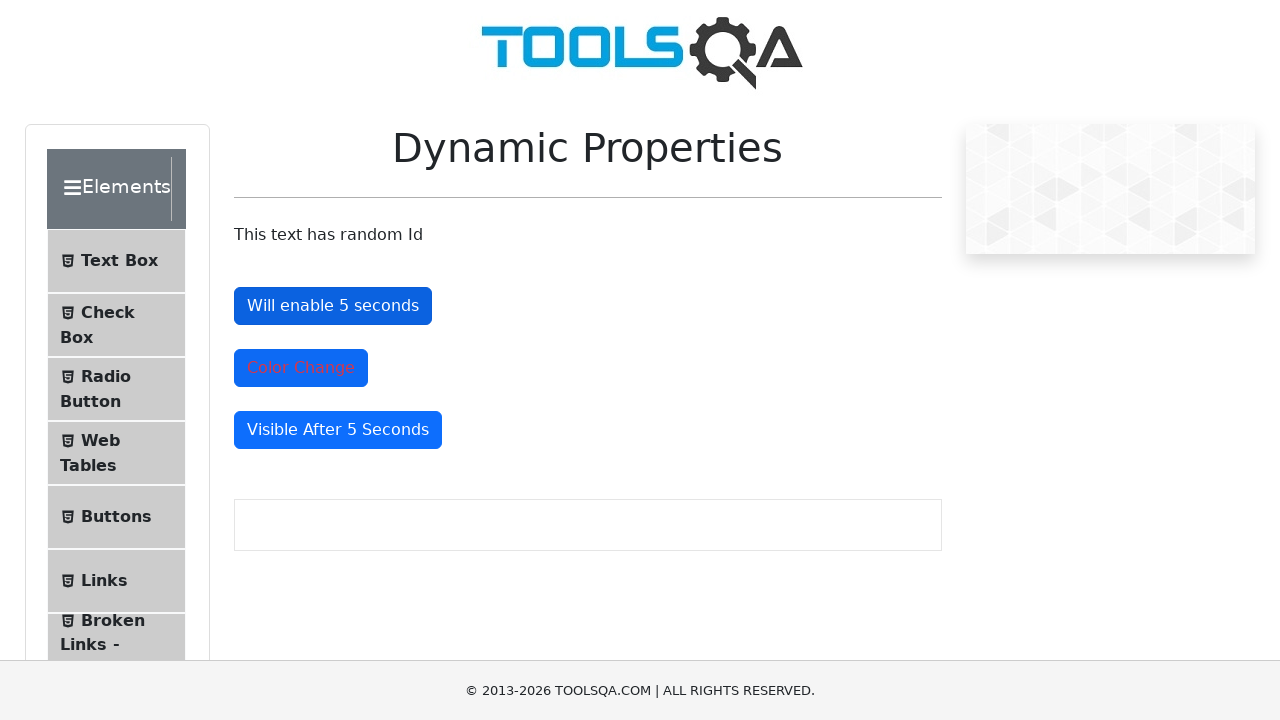

Waited for #visibleAfter button to become visible
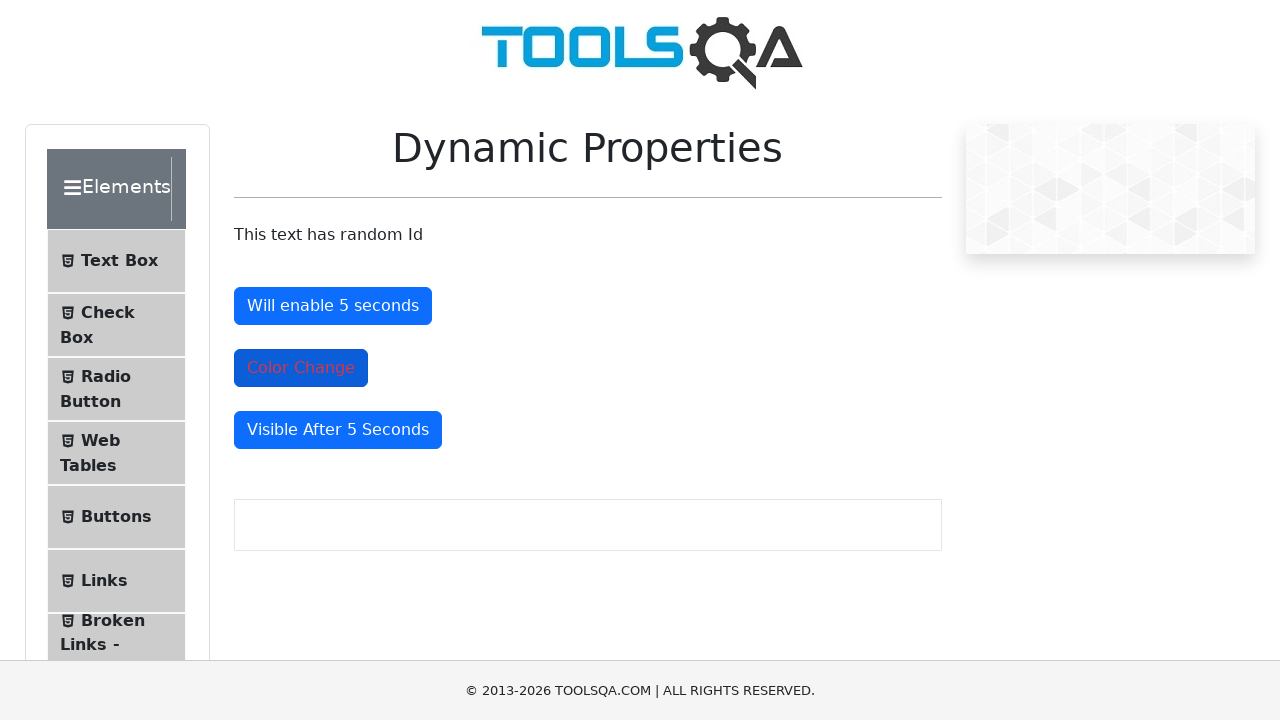

Clicked the #visibleAfter button at (338, 430) on #visibleAfter
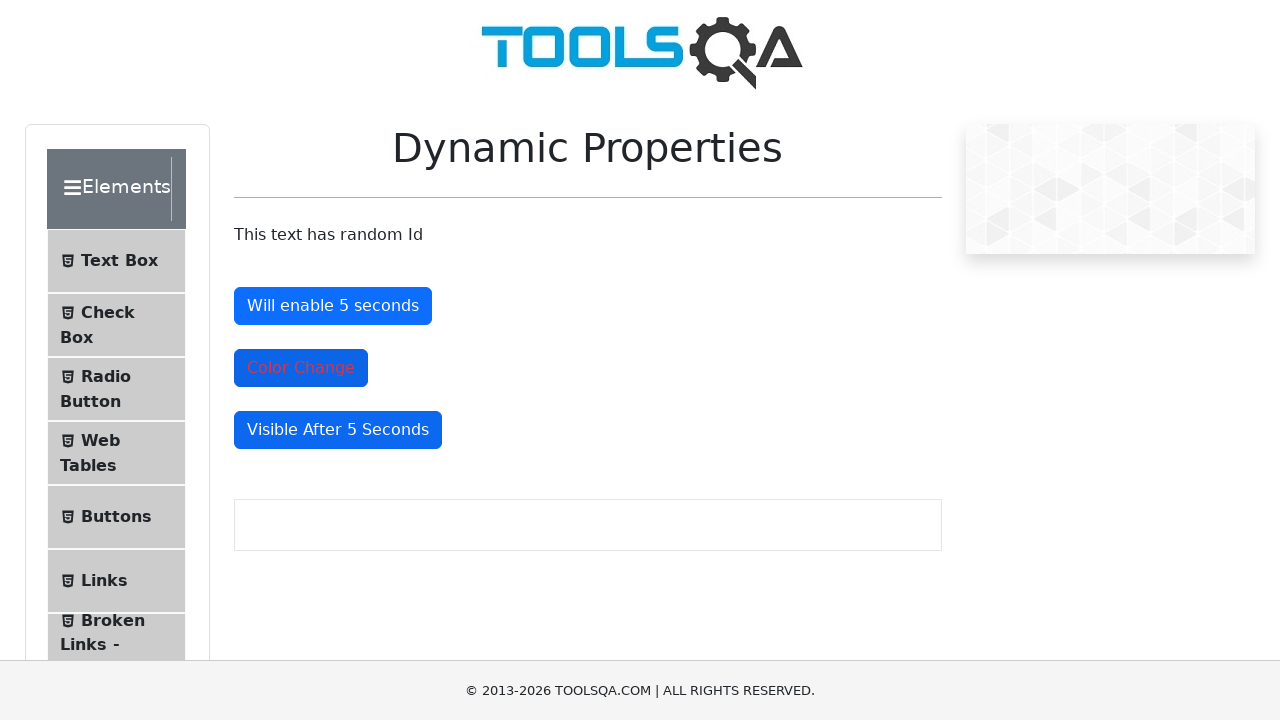

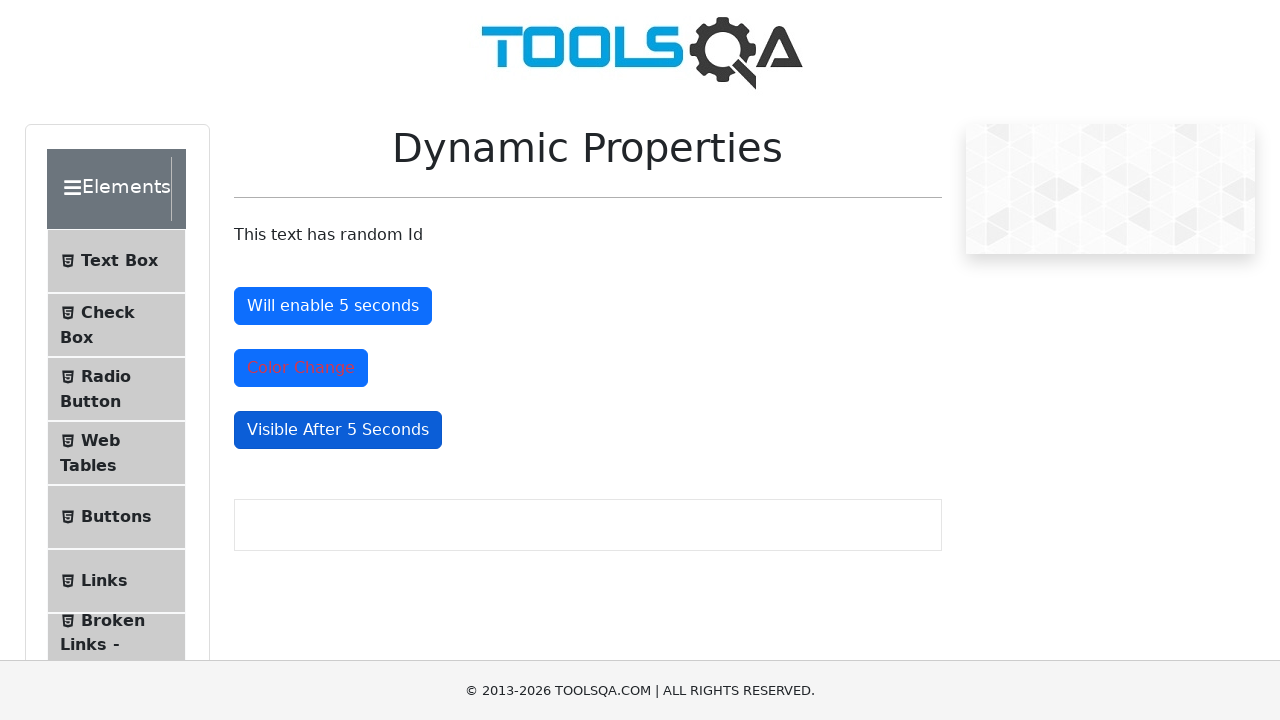